Clicks the "Impressive" radio button and verifies that the success message displays "Impressive"

Starting URL: https://demoqa.com/radio-button/

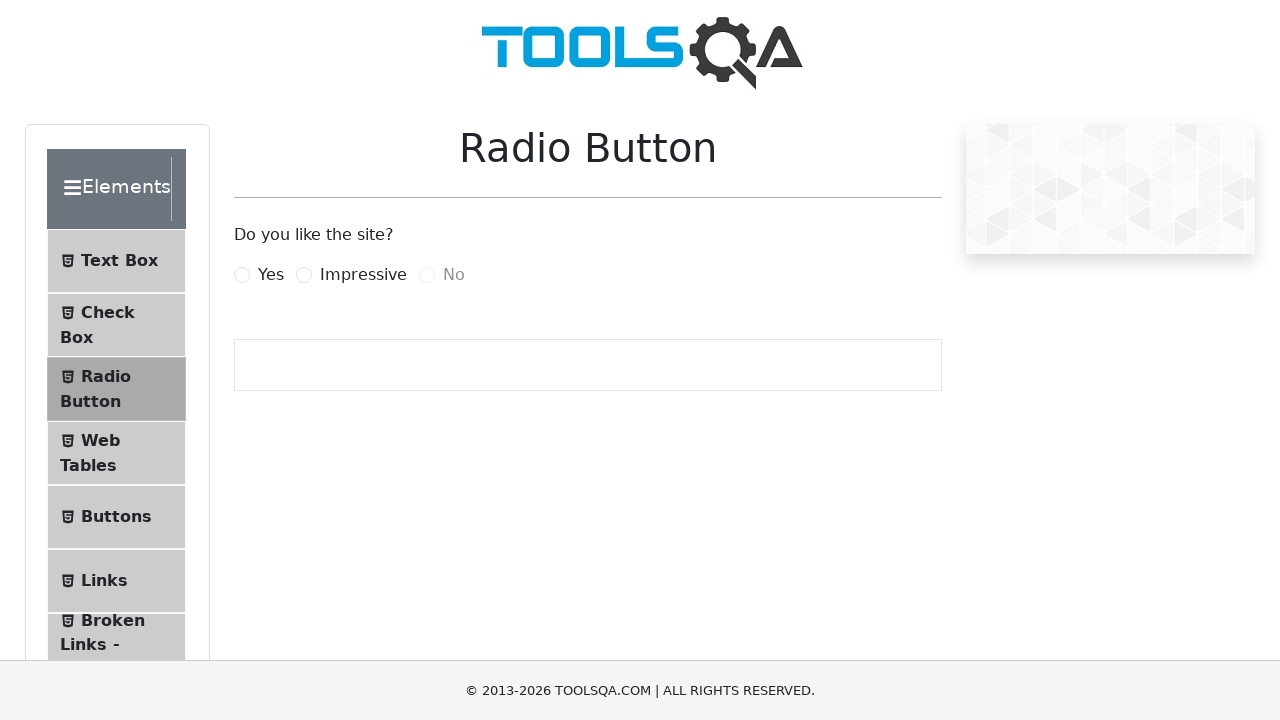

Clicked the 'Impressive' radio button at (304, 275) on #impressiveRadio
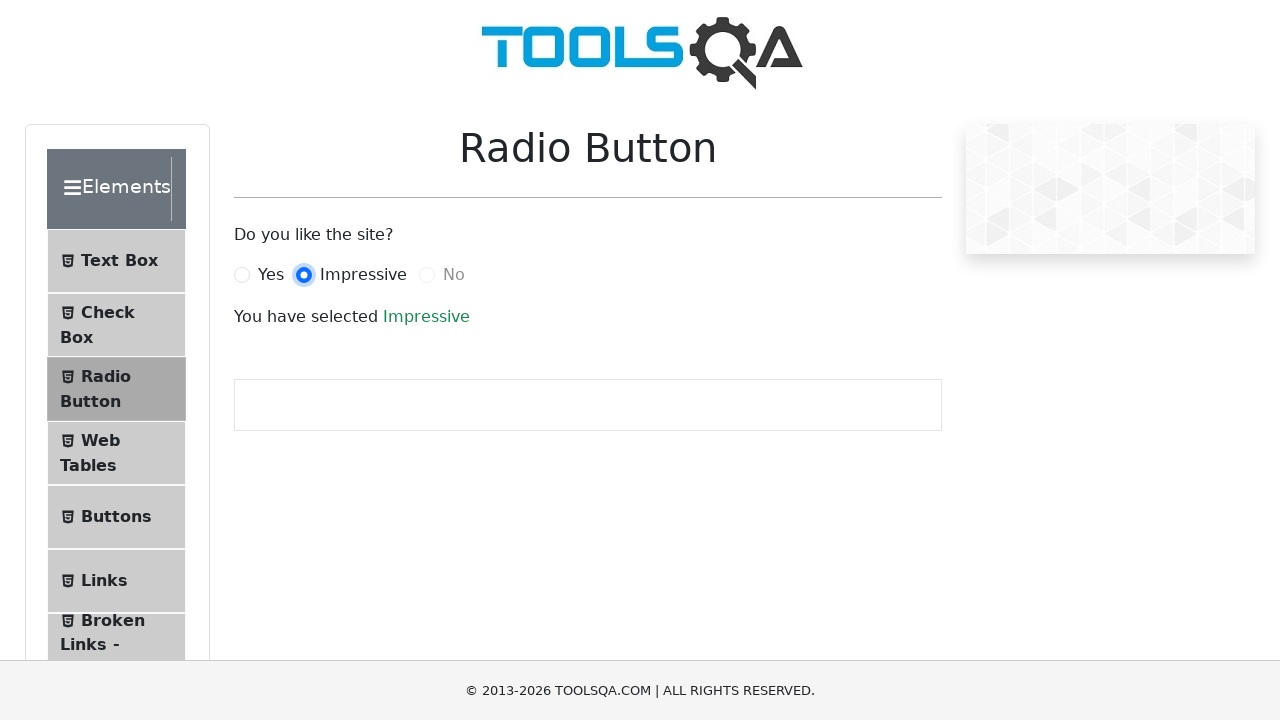

Retrieved success message text content
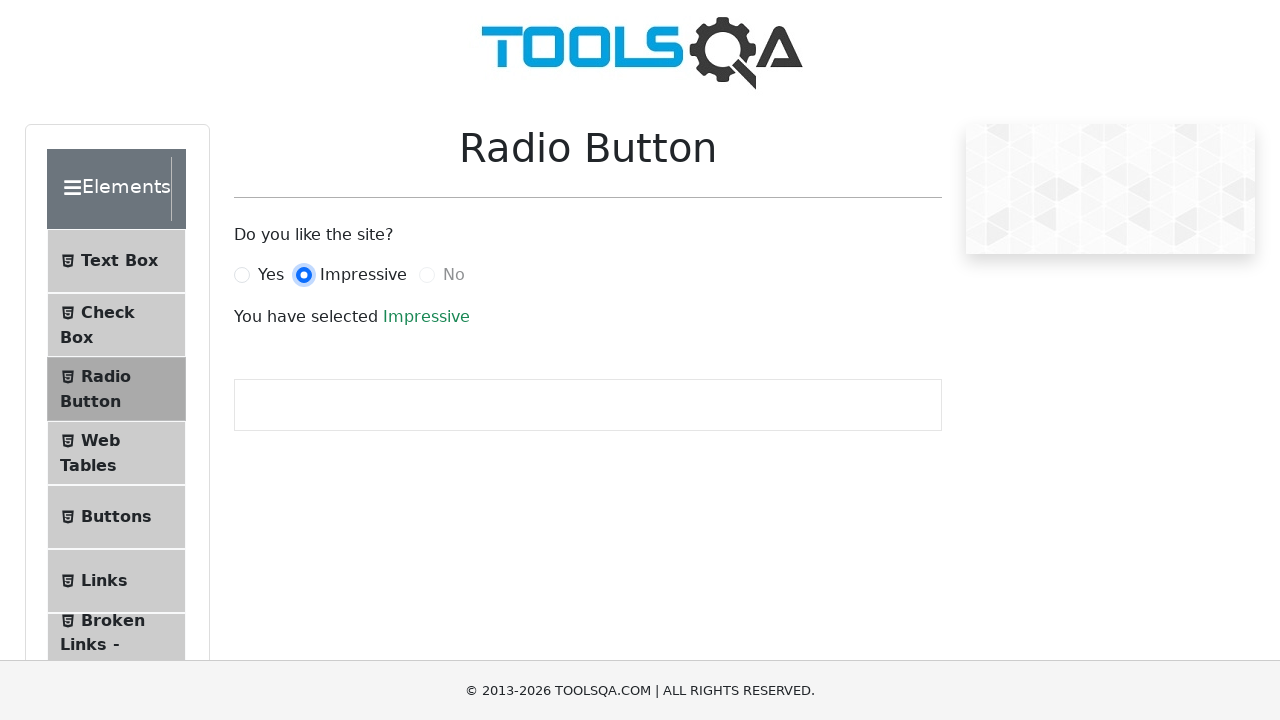

Verified success message displays 'Impressive'
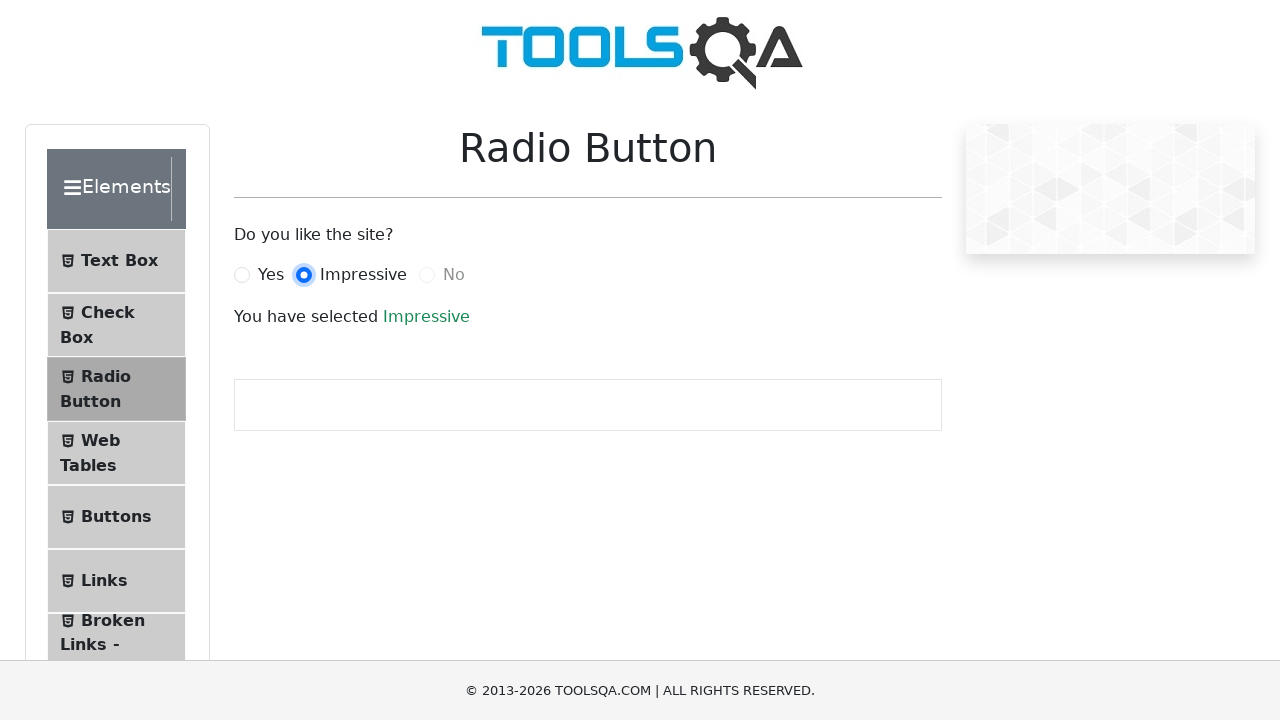

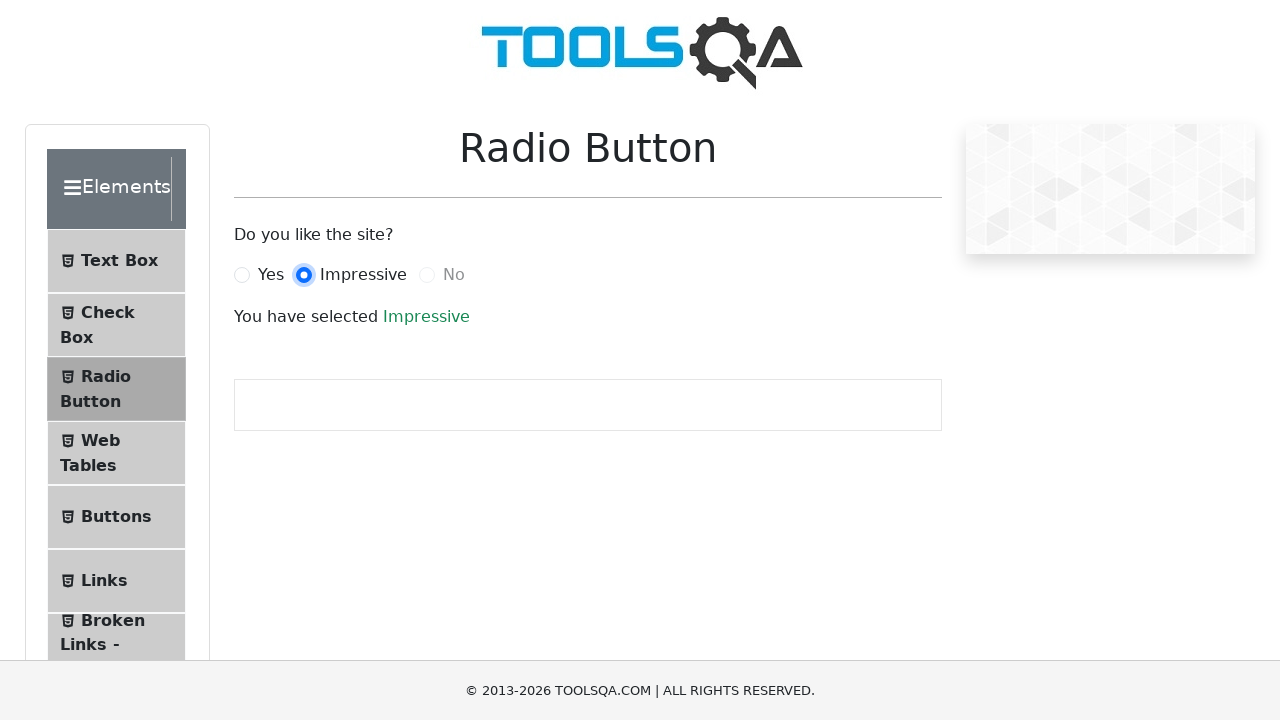